Navigates to Bank of America homepage and verifies the page title is displayed correctly

Starting URL: https://www.bankofamerica.com/

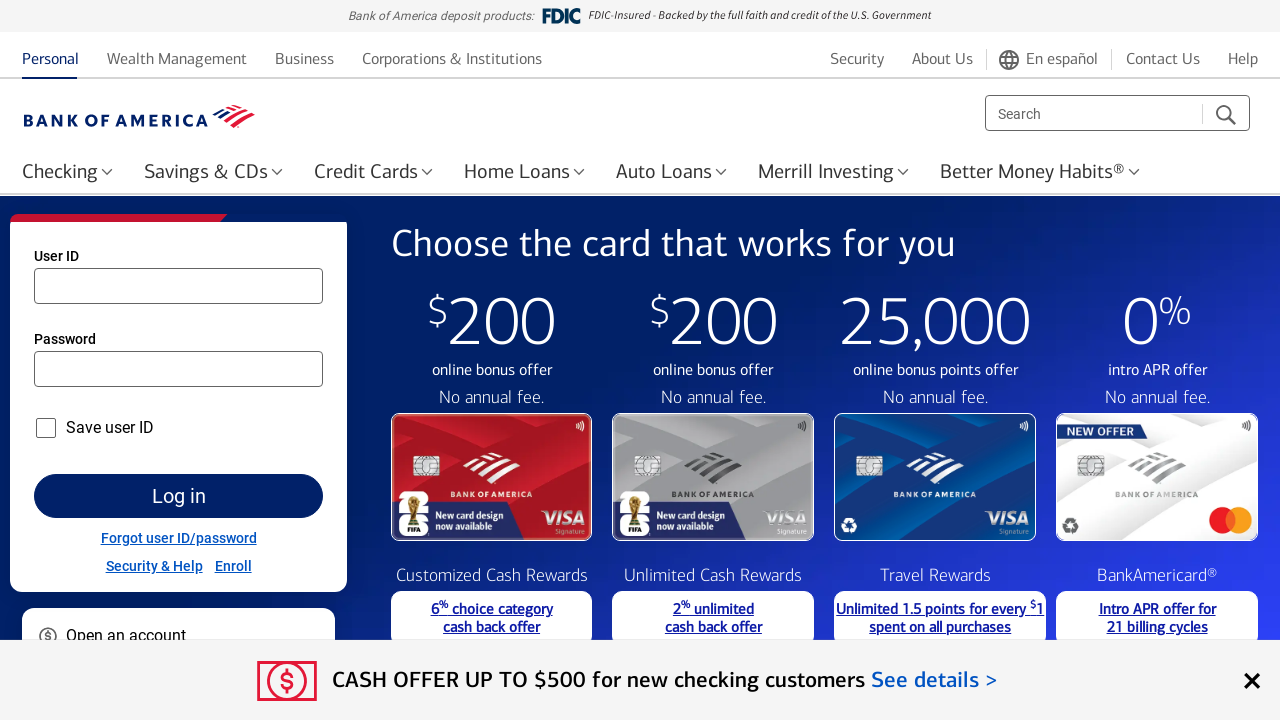

Navigated to Bank of America homepage
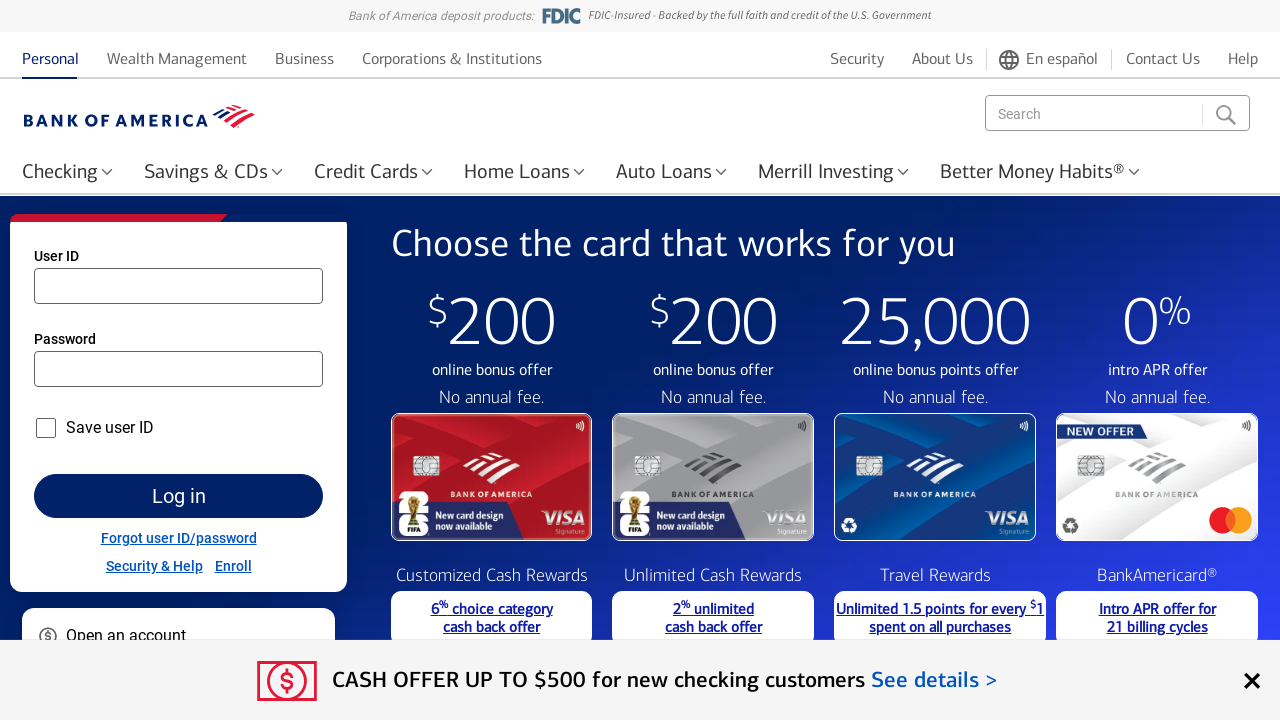

Verified page title is 'Bank of America - Banking, Credit Cards, Loans and Merrill Investing'
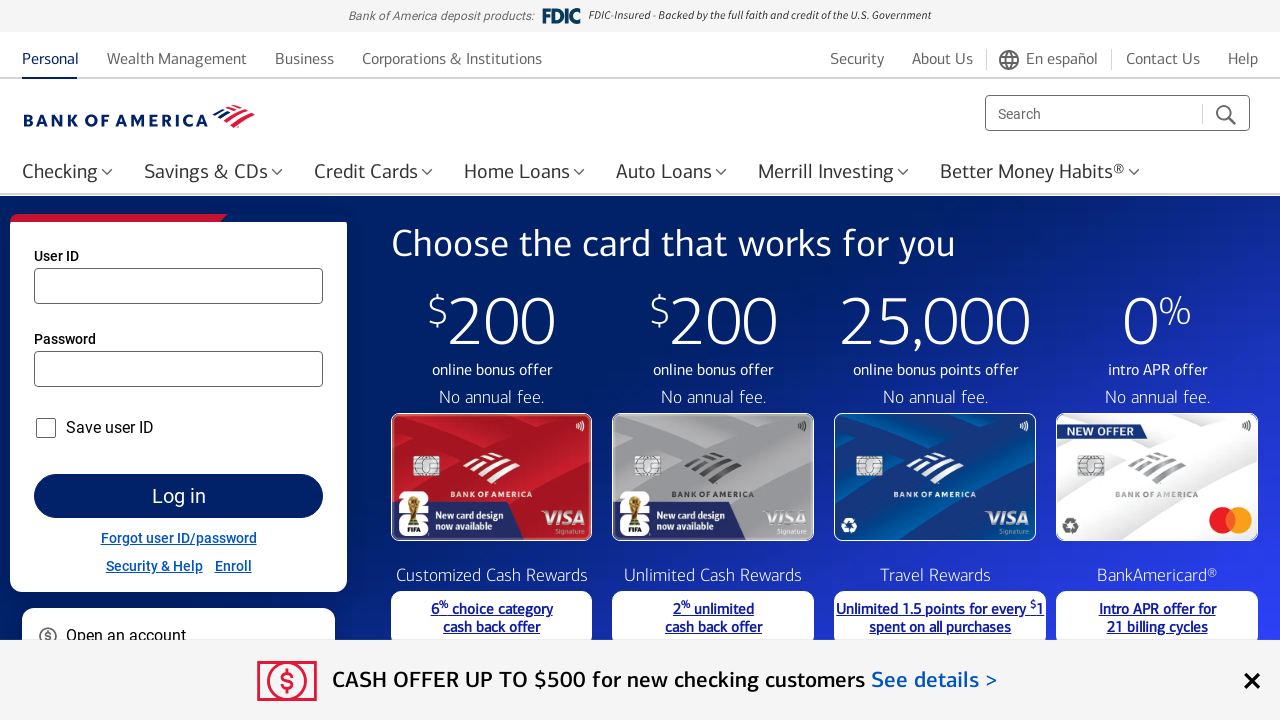

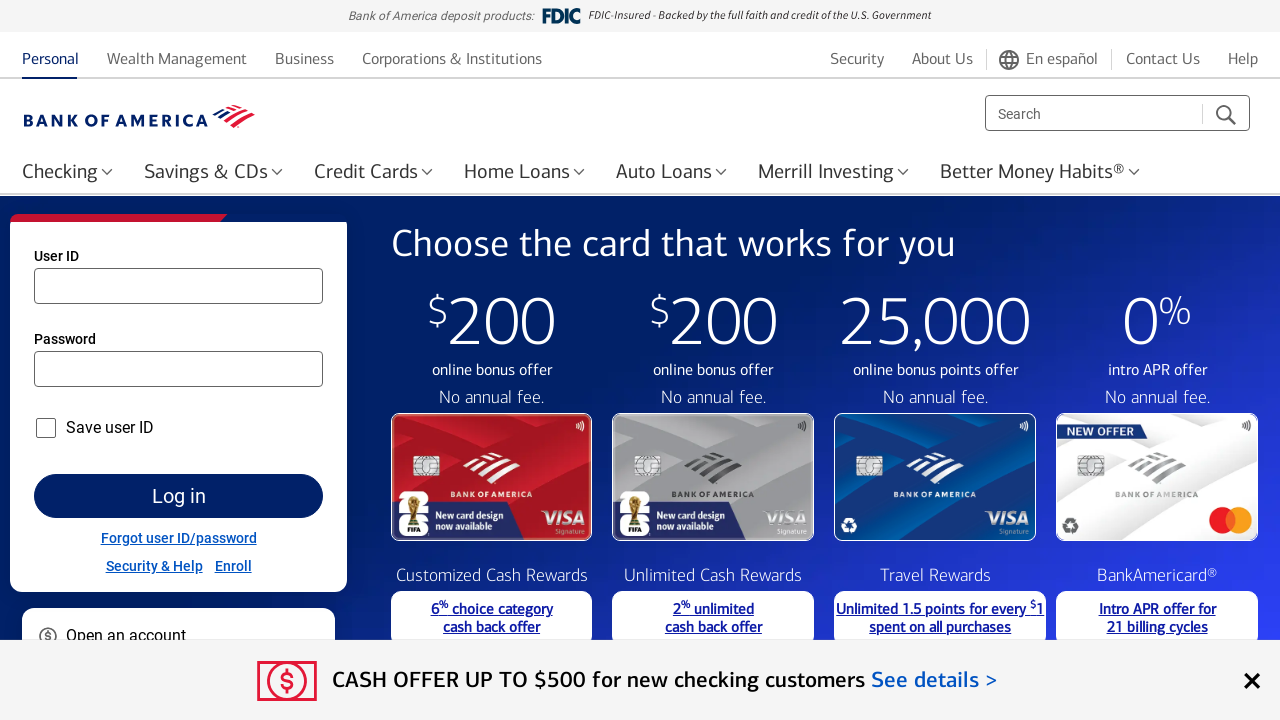